Tests that the correct number of delete buttons appear after clicking Add Element button 5 times

Starting URL: http://the-internet.herokuapp.com/add_remove_elements/

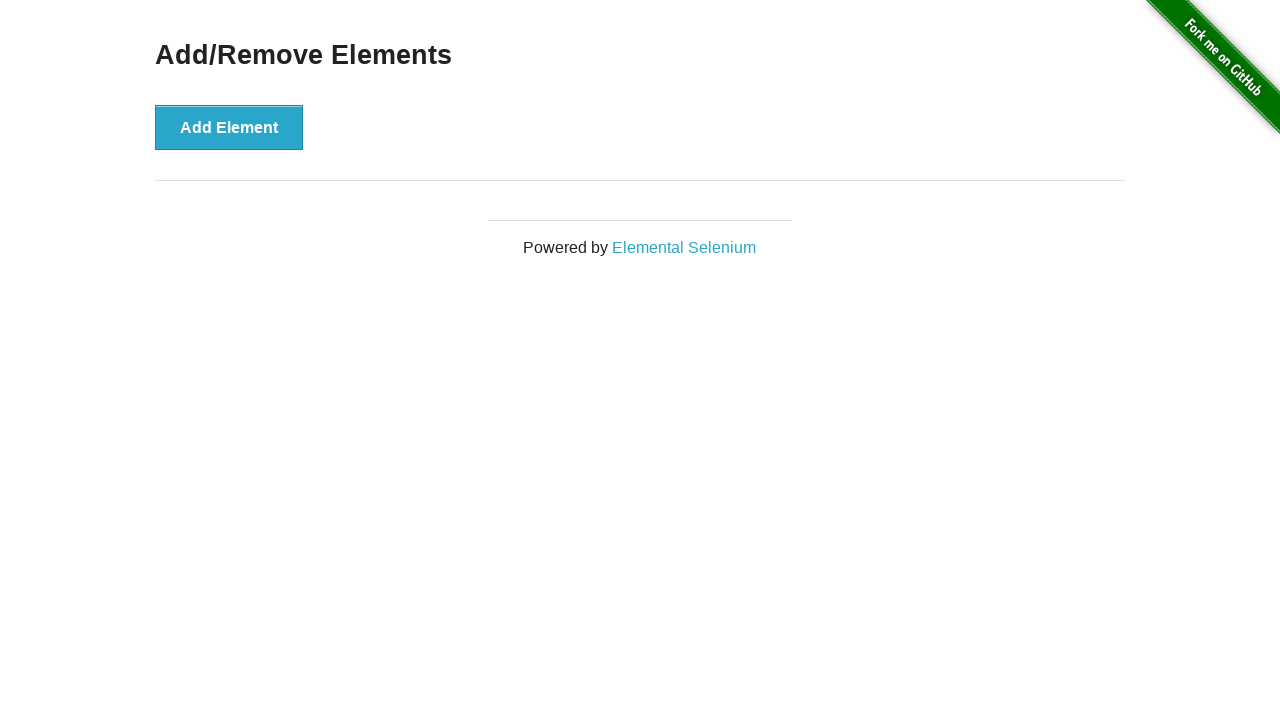

Navigated to Add/Remove Elements page
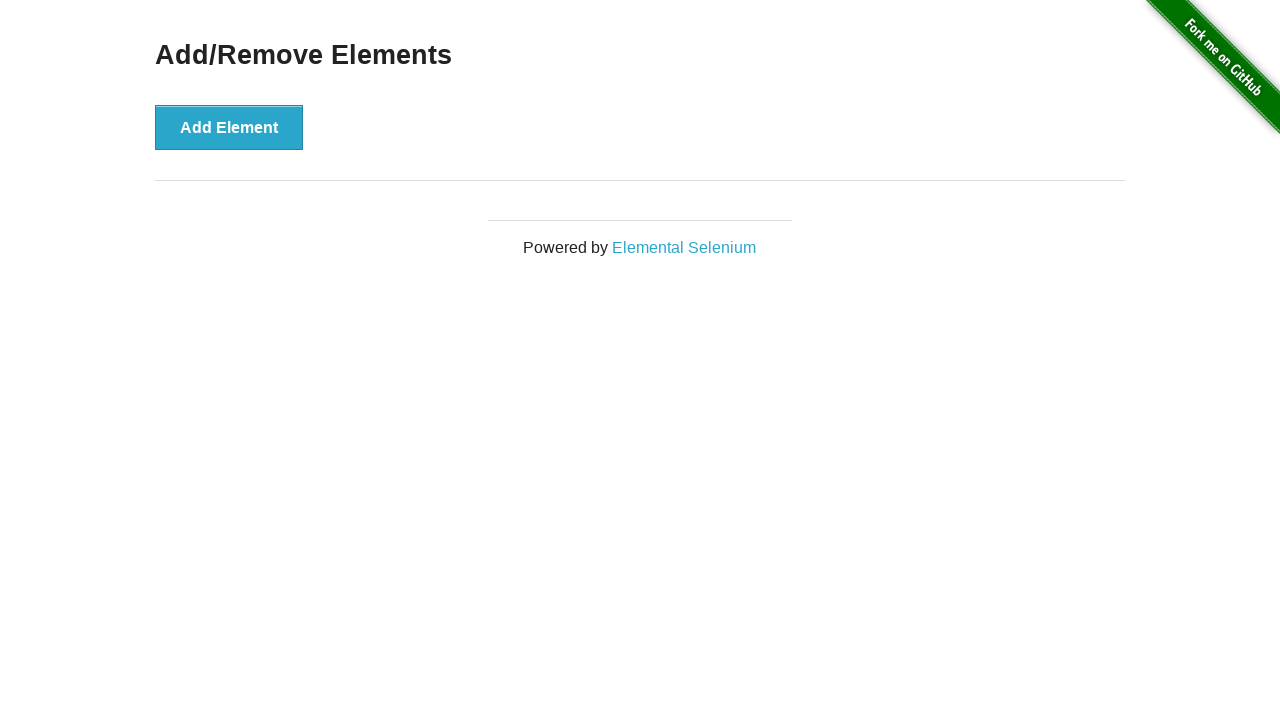

Clicked Add Element button (iteration 1 of 5) at (229, 127) on xpath=//button[text()='Add Element']
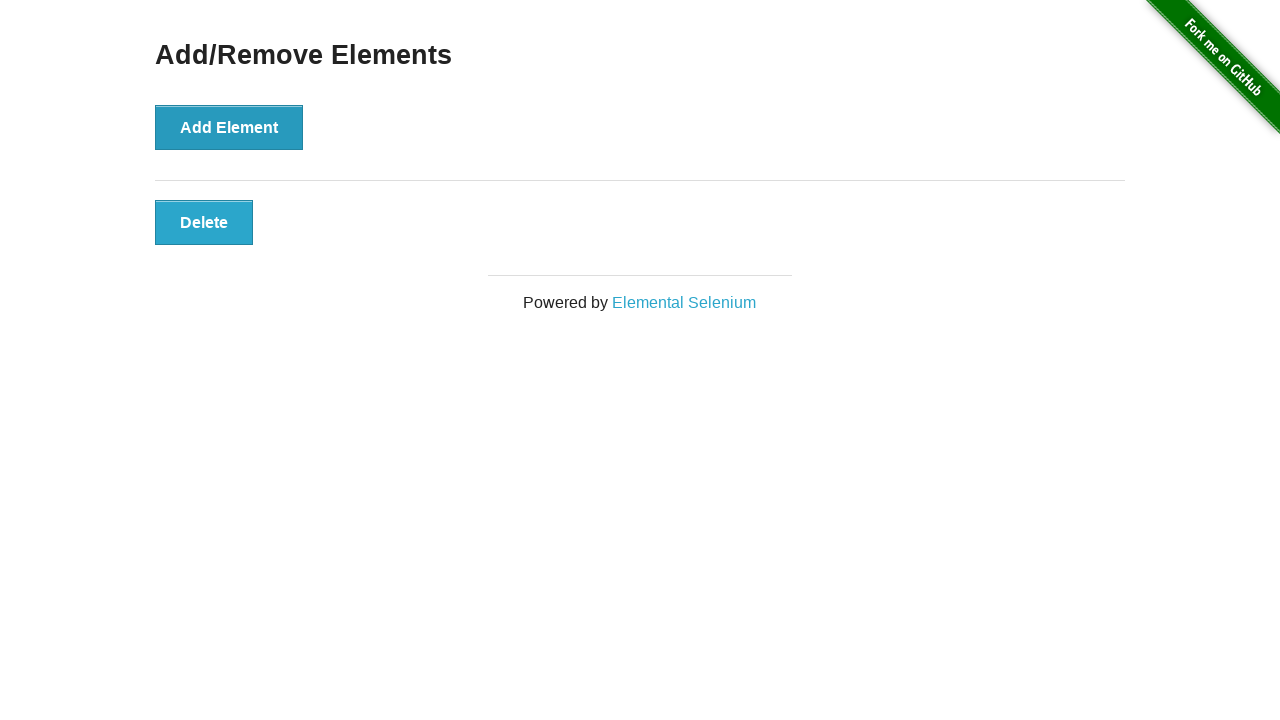

Clicked Add Element button (iteration 2 of 5) at (229, 127) on xpath=//button[text()='Add Element']
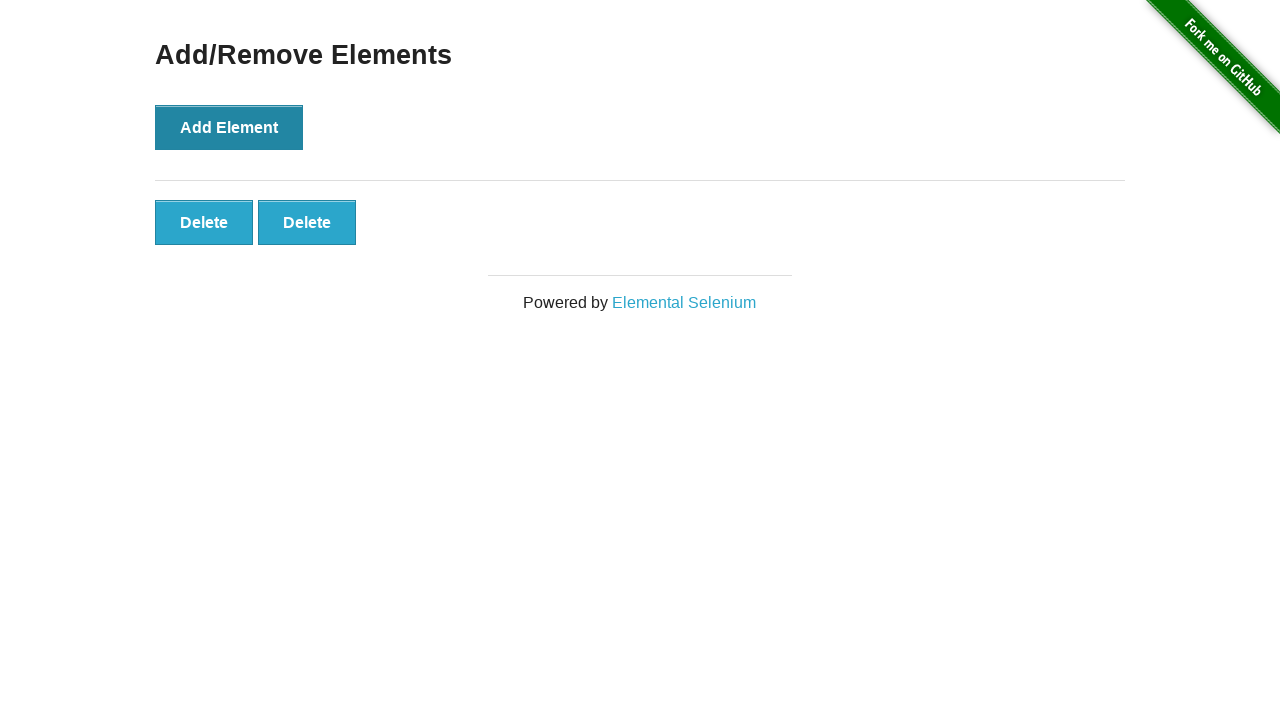

Clicked Add Element button (iteration 3 of 5) at (229, 127) on xpath=//button[text()='Add Element']
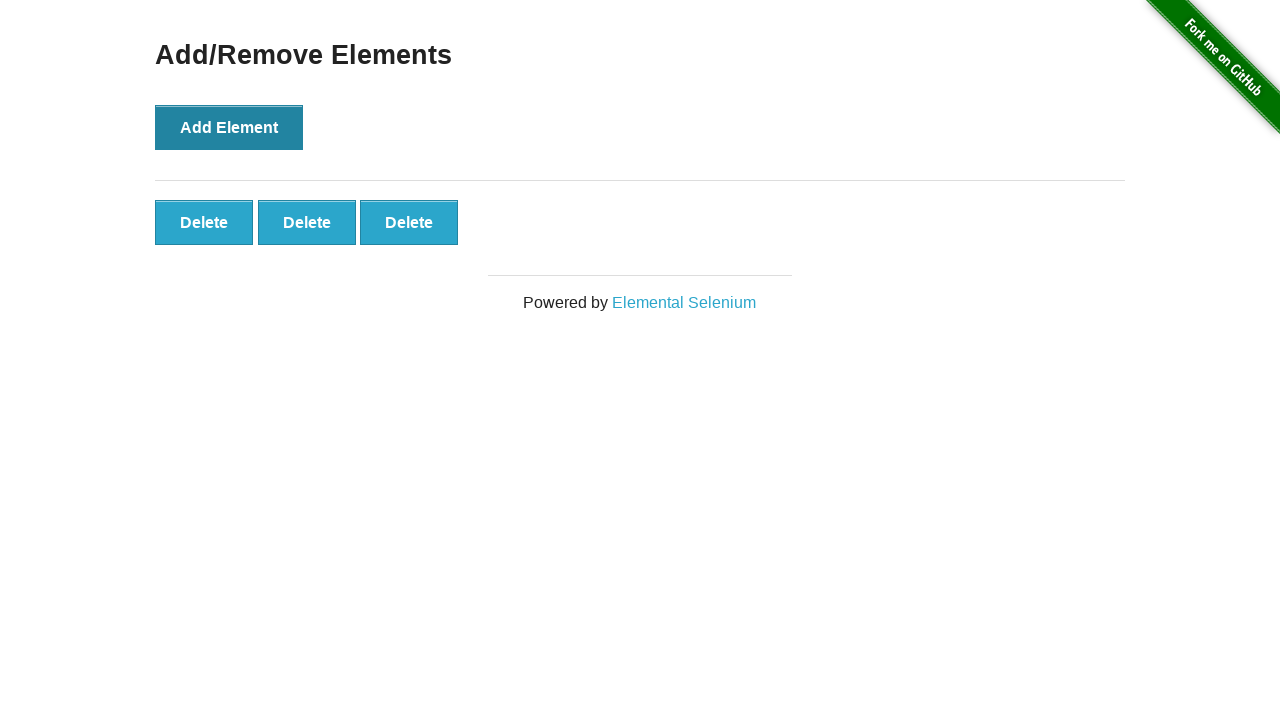

Clicked Add Element button (iteration 4 of 5) at (229, 127) on xpath=//button[text()='Add Element']
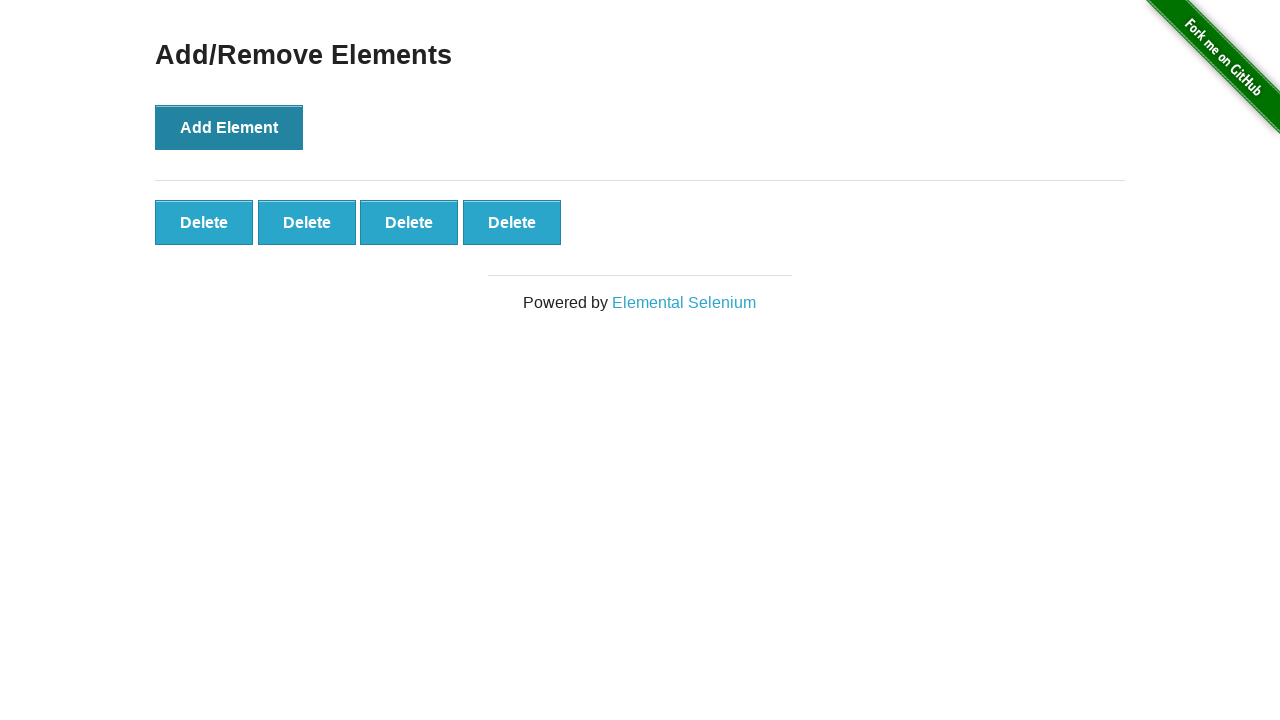

Clicked Add Element button (iteration 5 of 5) at (229, 127) on xpath=//button[text()='Add Element']
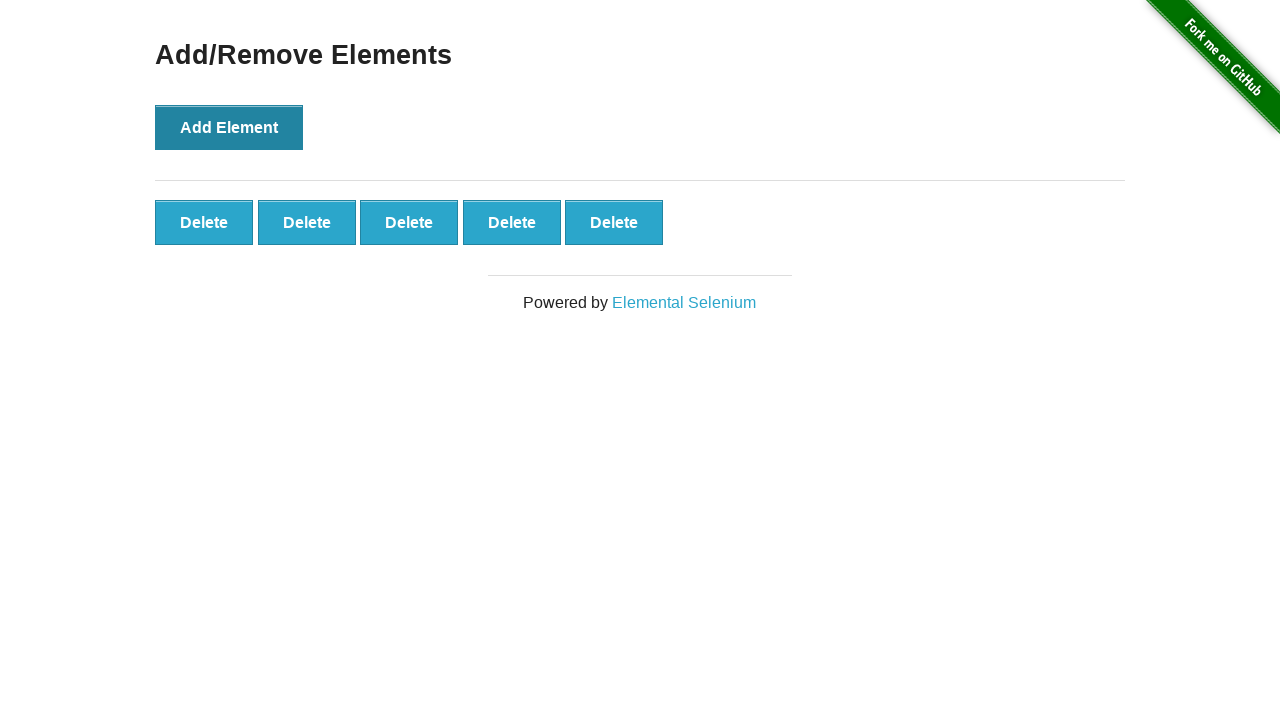

Counted delete buttons: 5 found
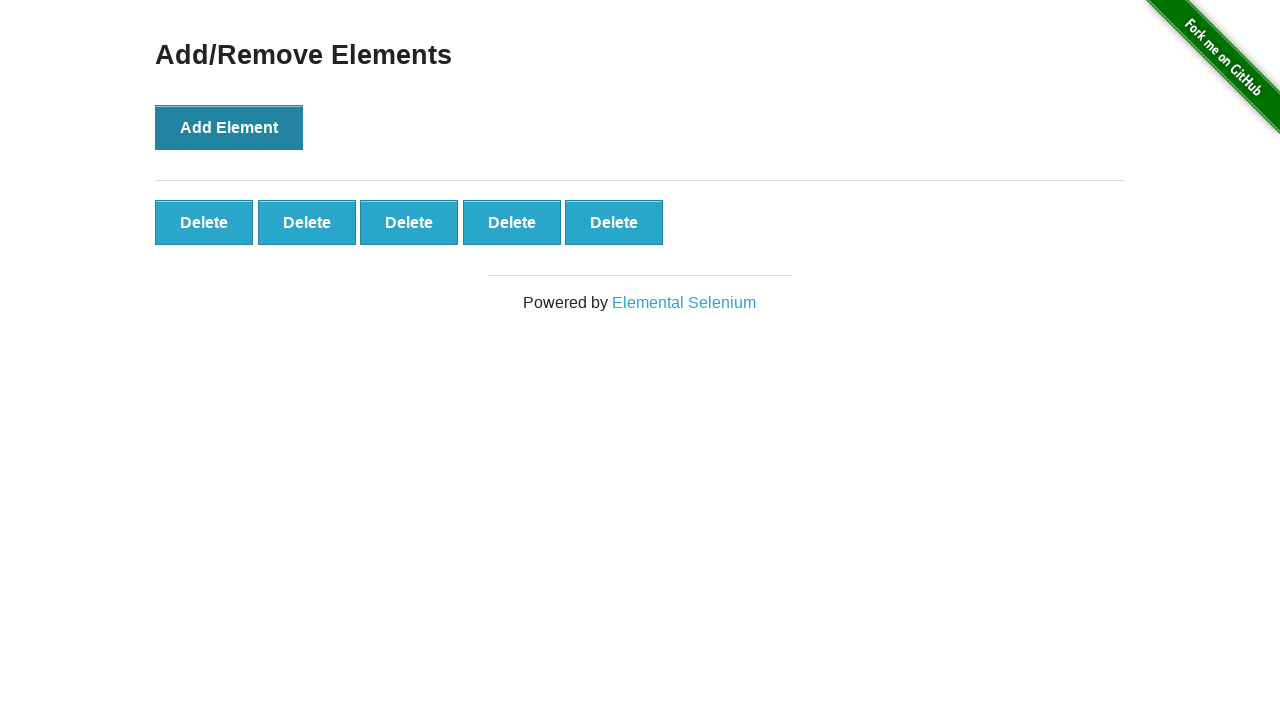

Assertion passed: 5 delete buttons present as expected
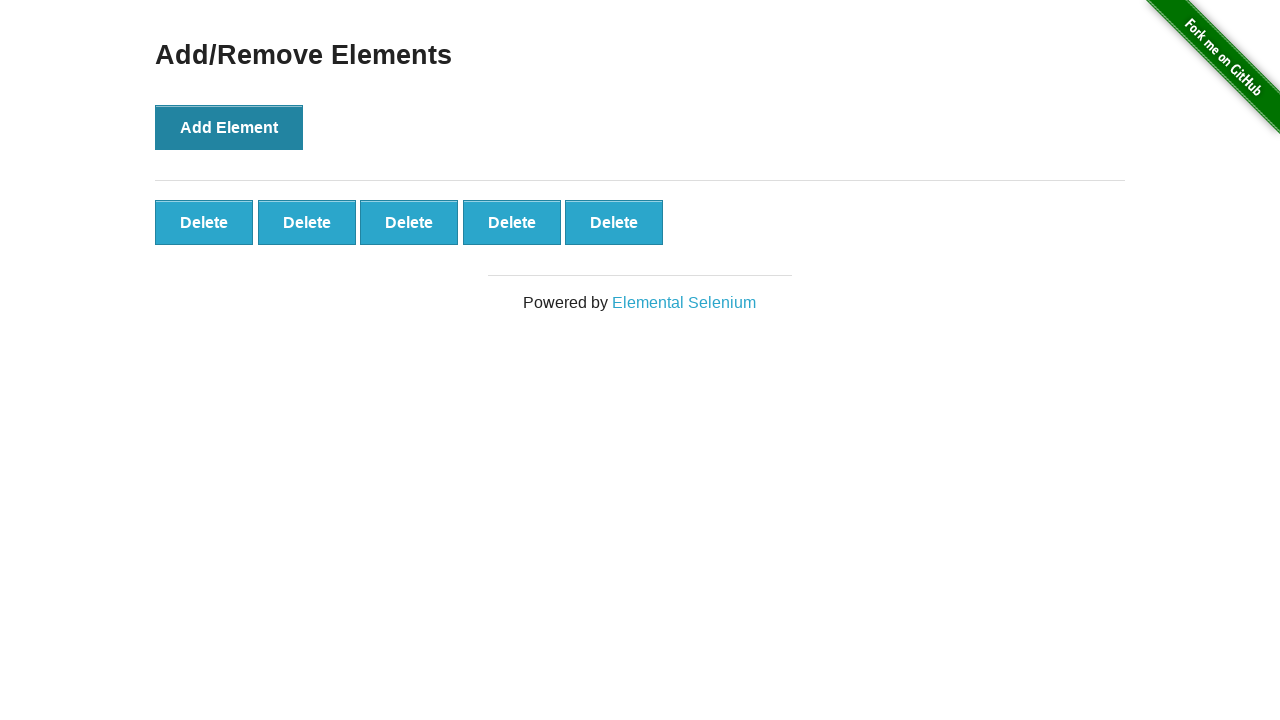

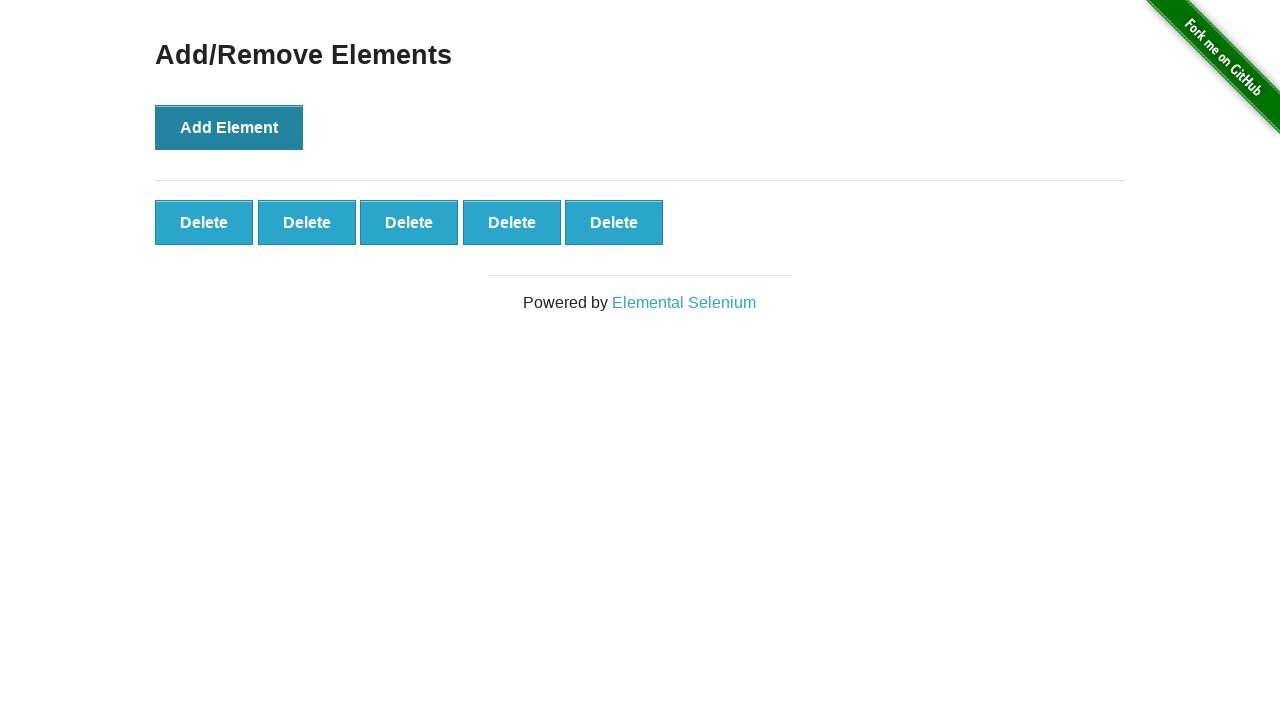